Tests checkbox functionality by navigating to the checkboxes page and toggling the state of two checkboxes, verifying their initial states and clicking to change them.

Starting URL: http://the-internet.herokuapp.com/

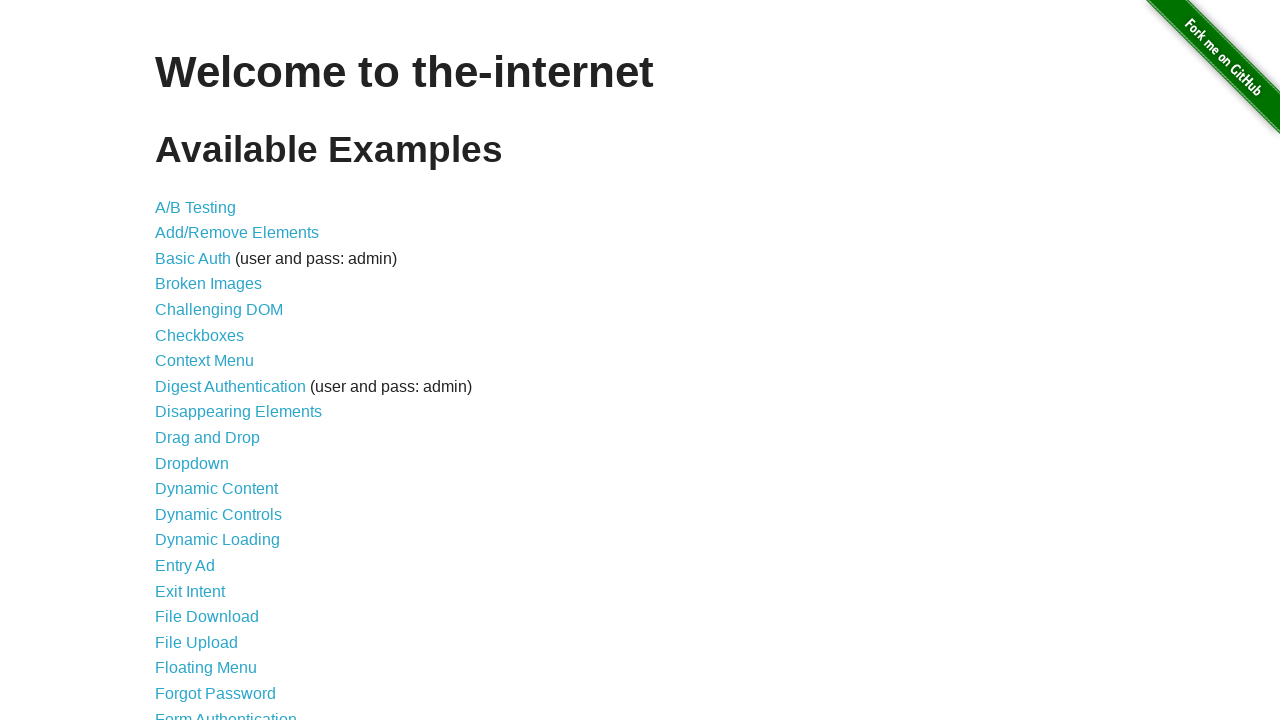

Clicked on Checkboxes link at (200, 335) on text=Checkboxes
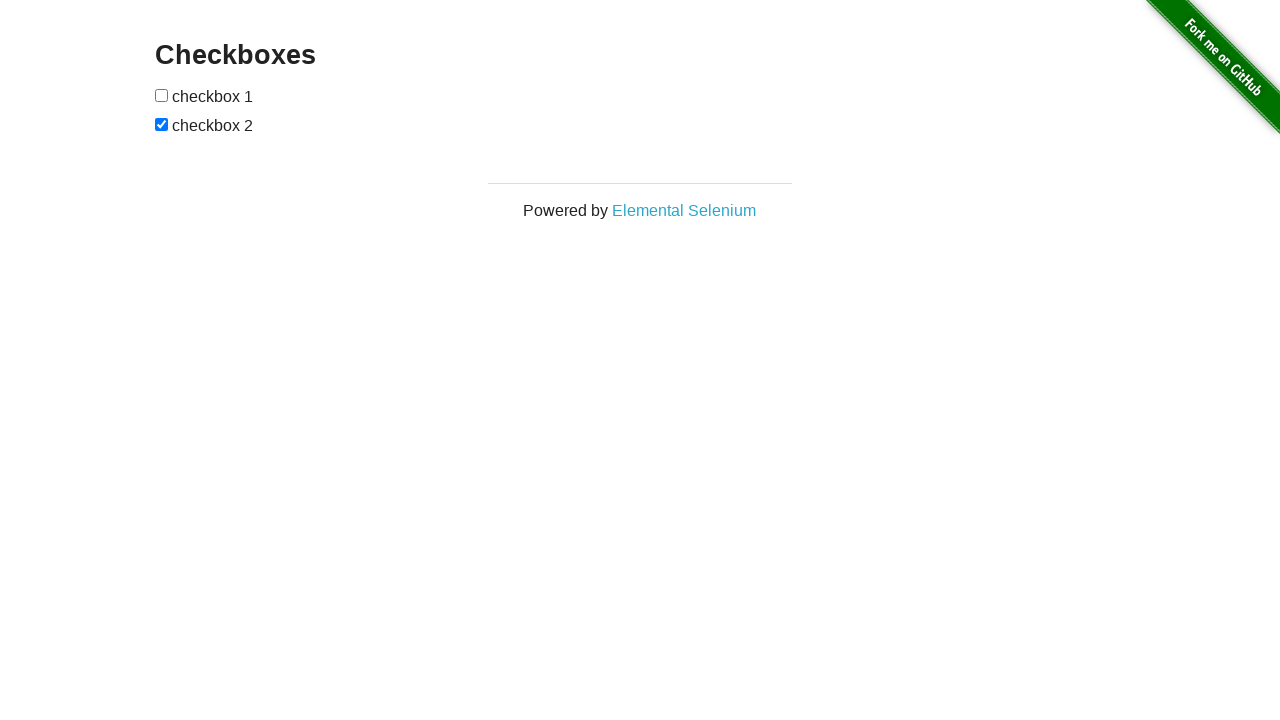

Checkboxes loaded and became visible
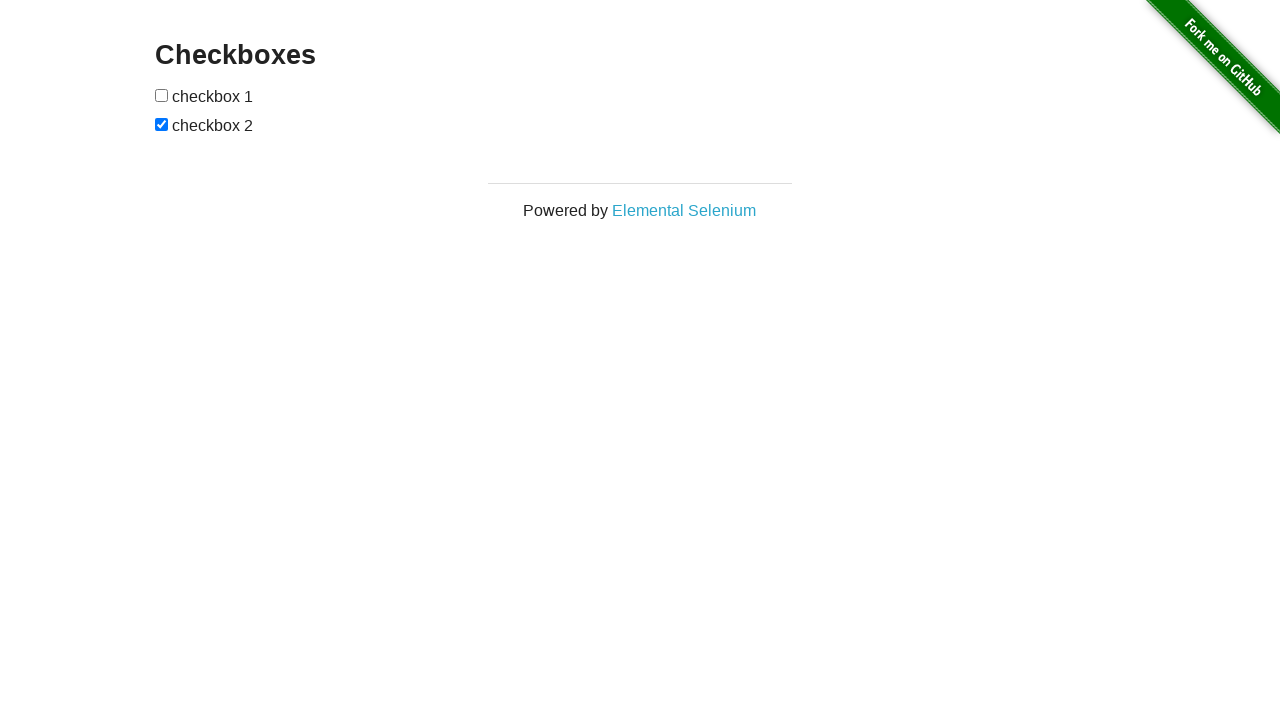

Located the first checkbox element
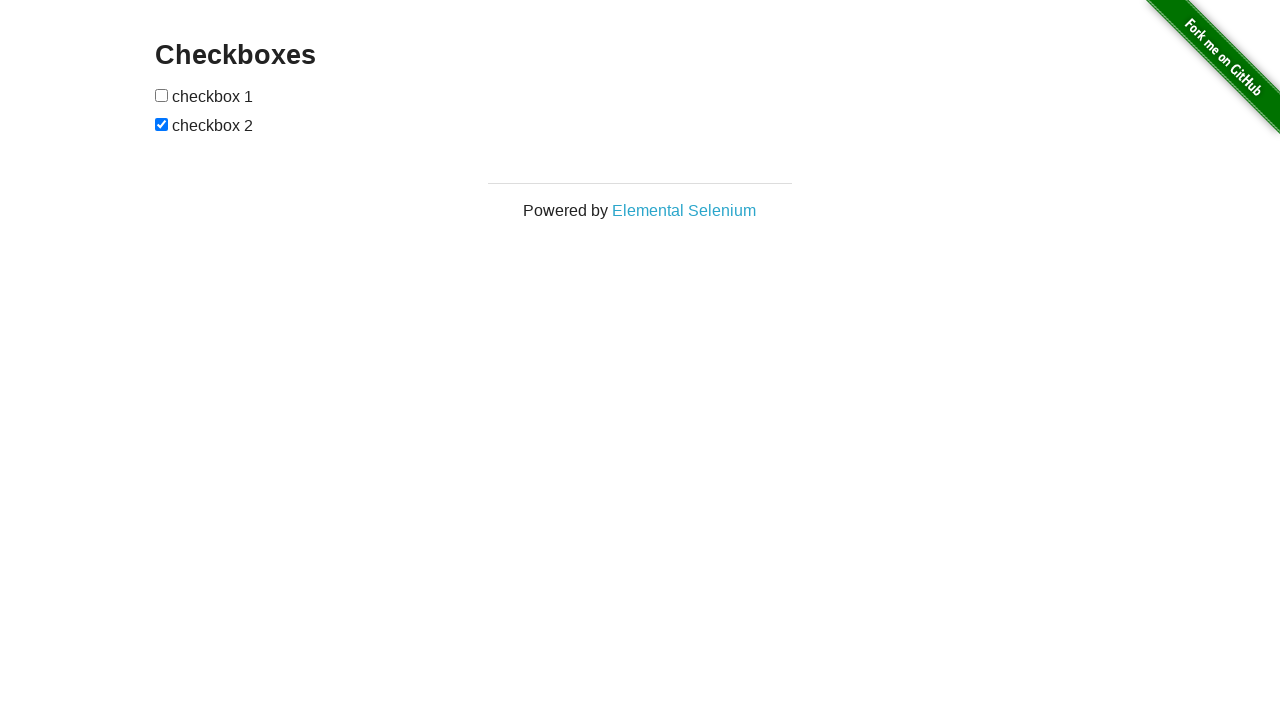

First checkbox was unchecked, clicked to check it at (162, 95) on input[type='checkbox'] >> nth=0
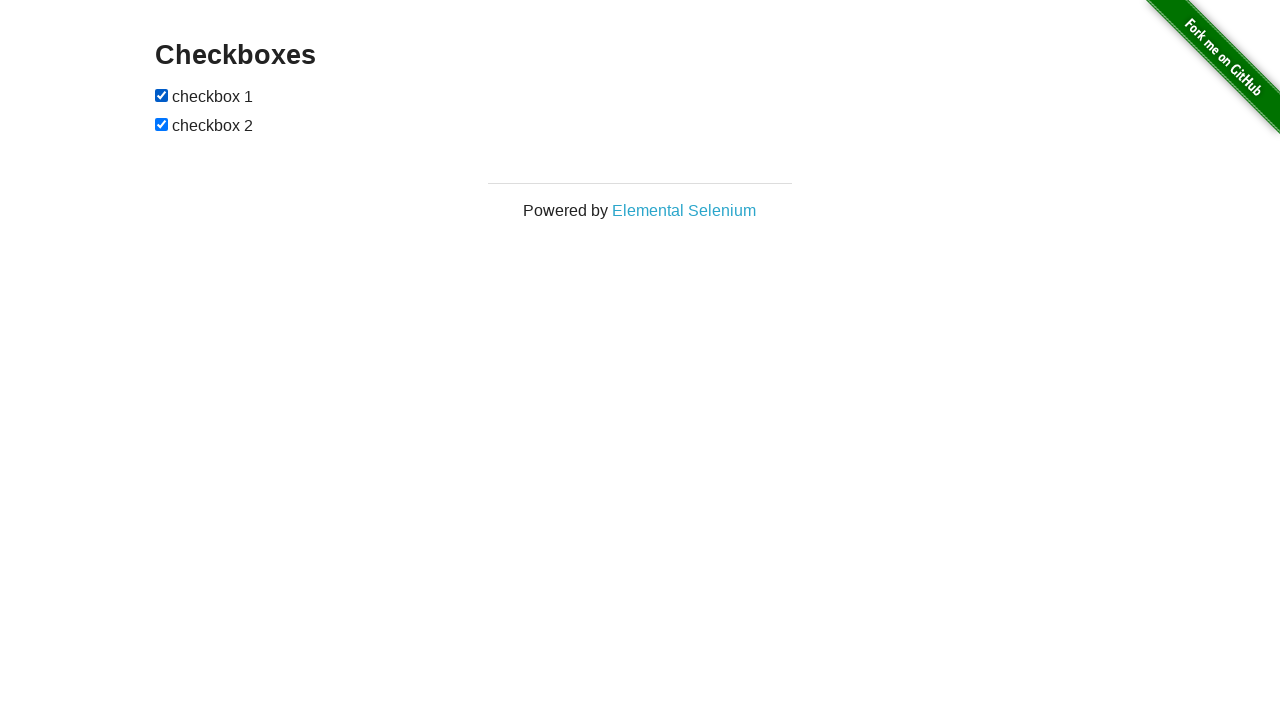

Located the second checkbox element
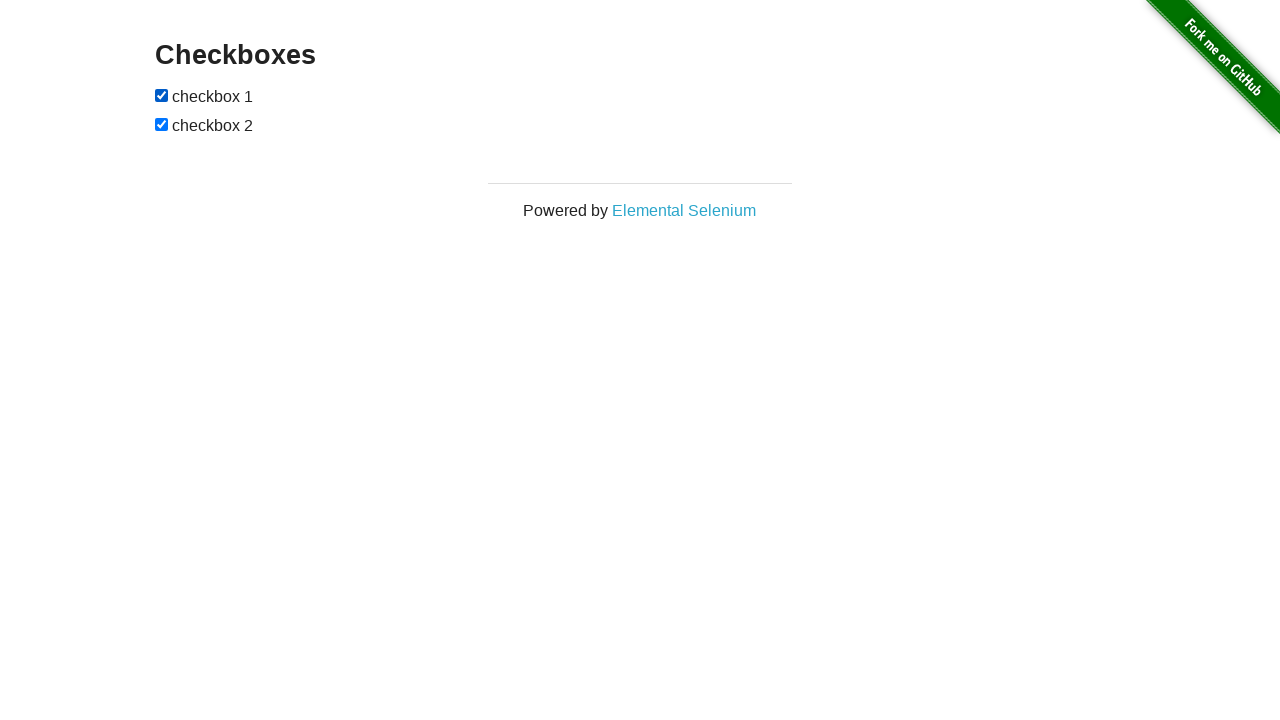

Second checkbox was checked, clicked to uncheck it at (162, 124) on input[type='checkbox'] >> nth=1
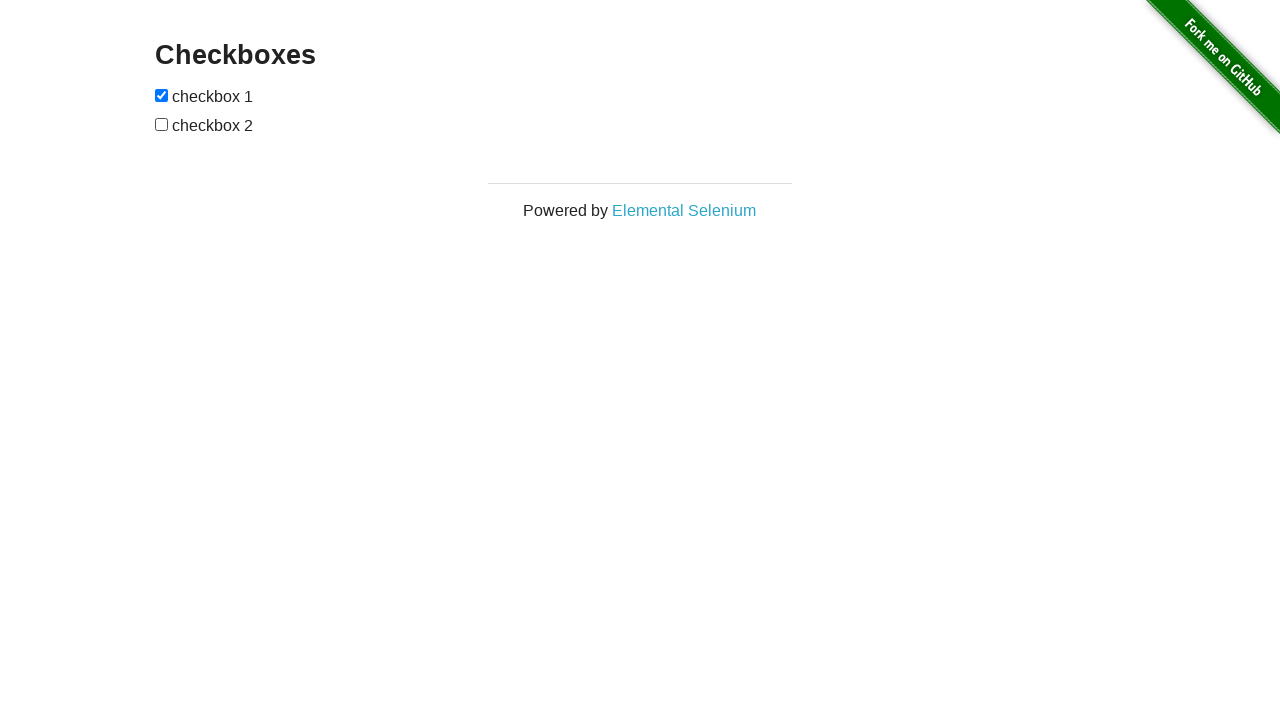

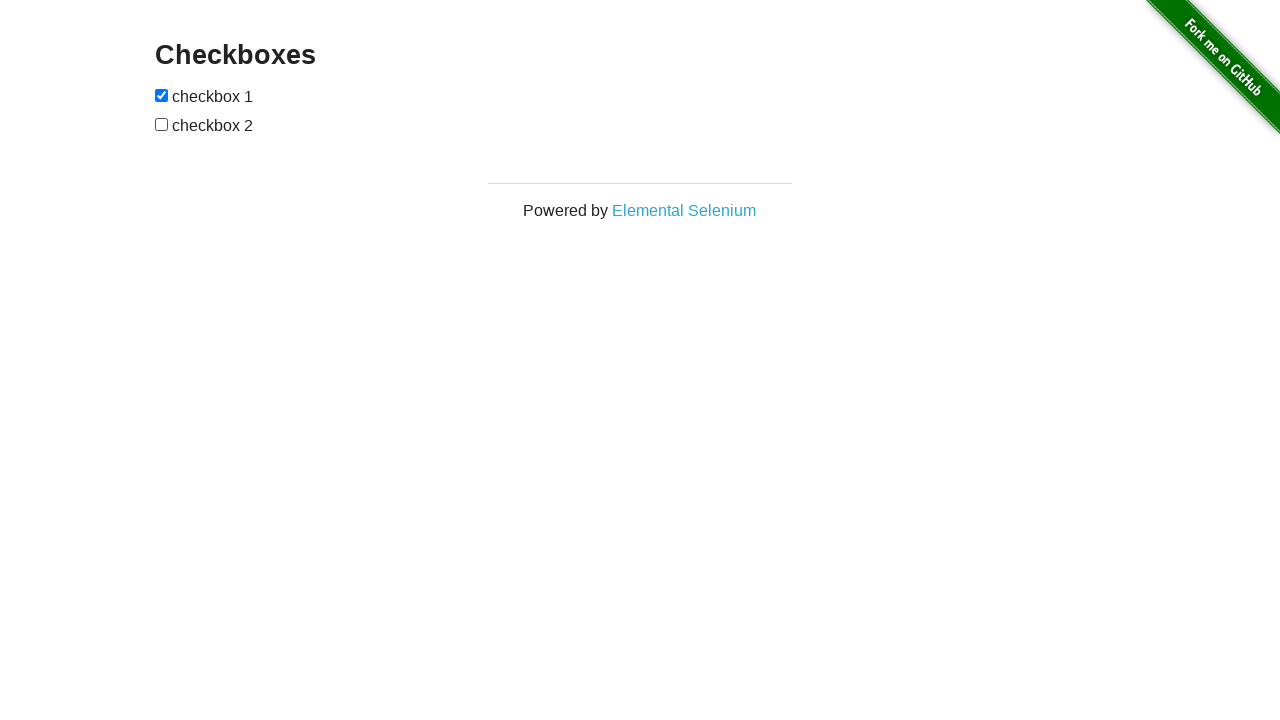